Tests that the todo counter displays the correct number as items are added

Starting URL: https://demo.playwright.dev/todomvc

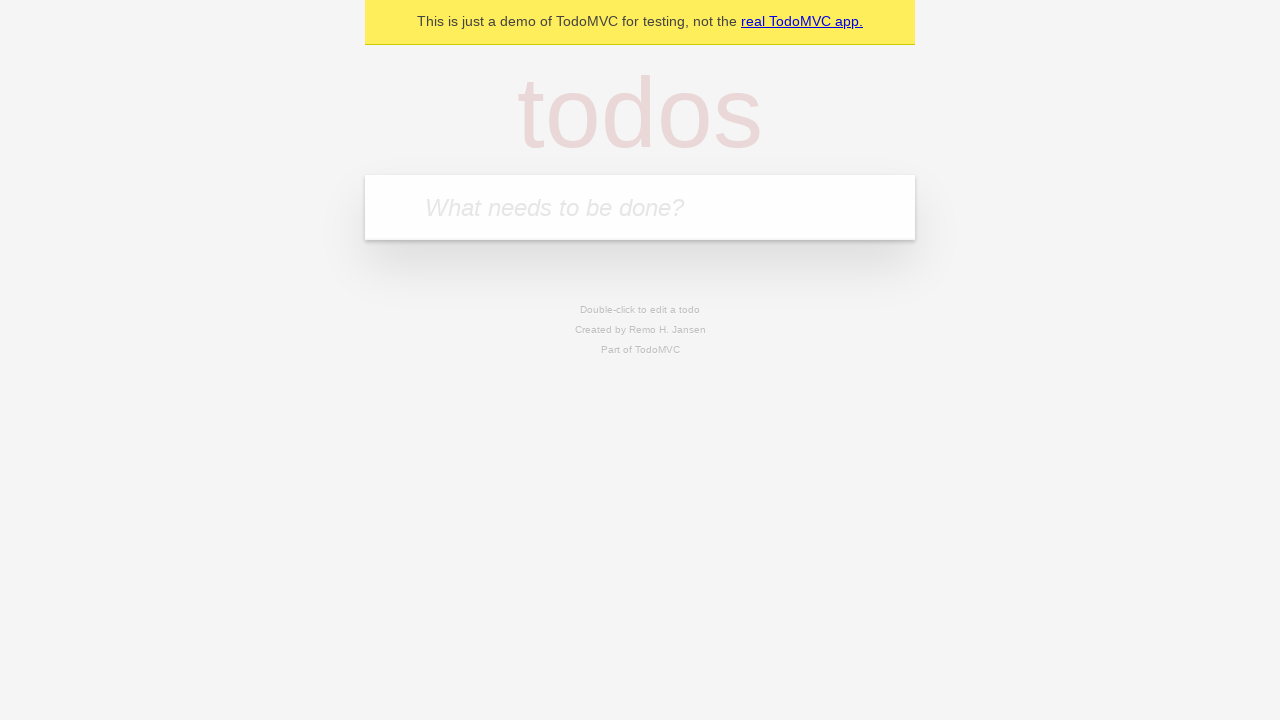

Filled todo input with 'buy some cheese' on internal:attr=[placeholder="What needs to be done?"i]
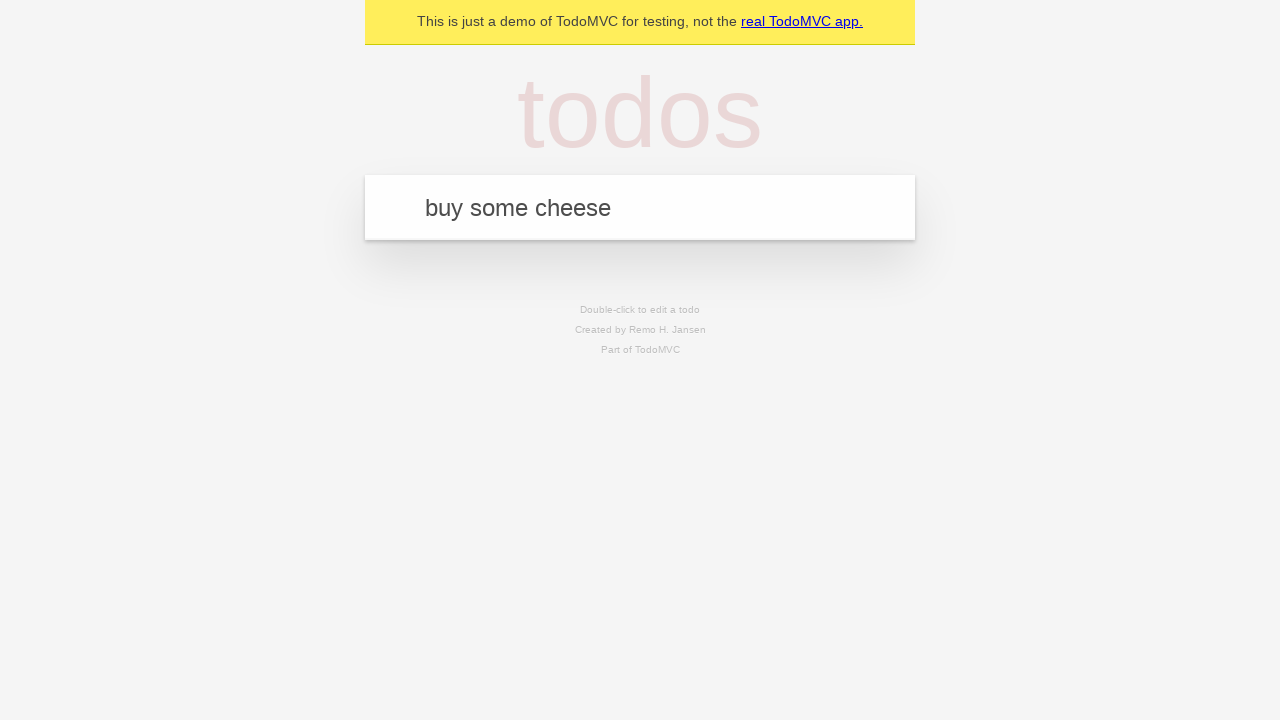

Pressed Enter to add first todo item on internal:attr=[placeholder="What needs to be done?"i]
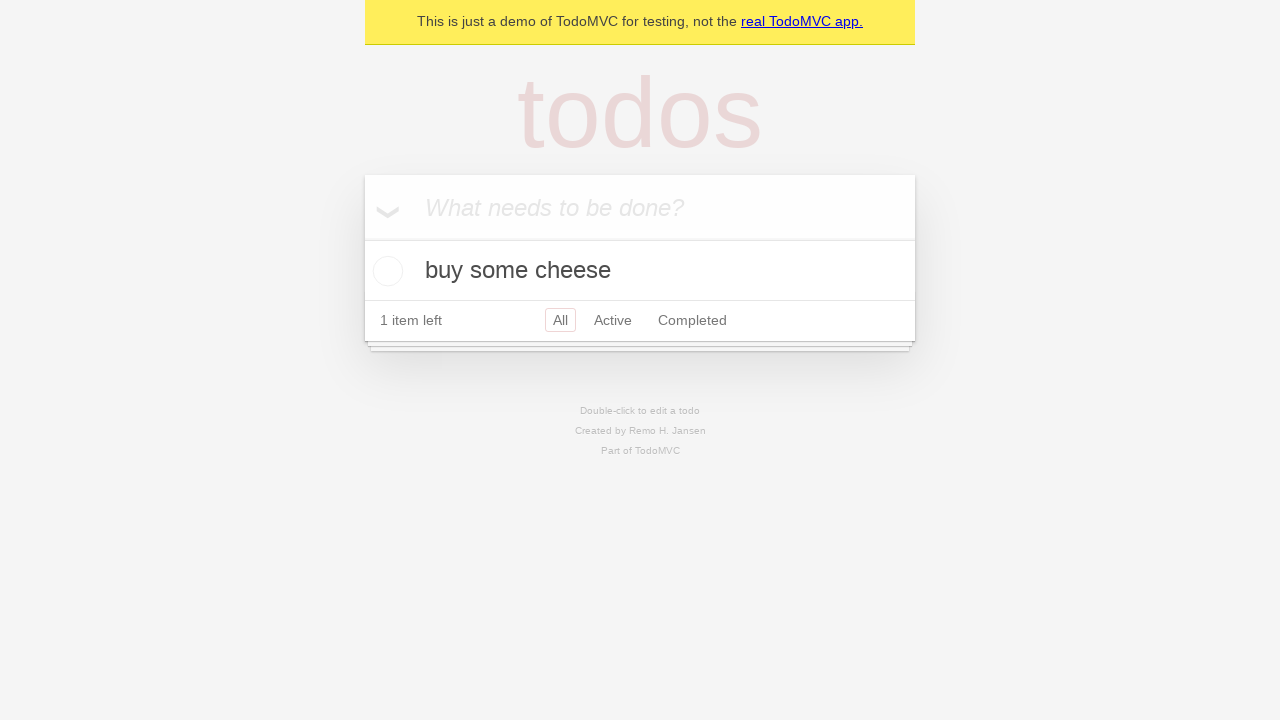

Waited for todo counter to appear
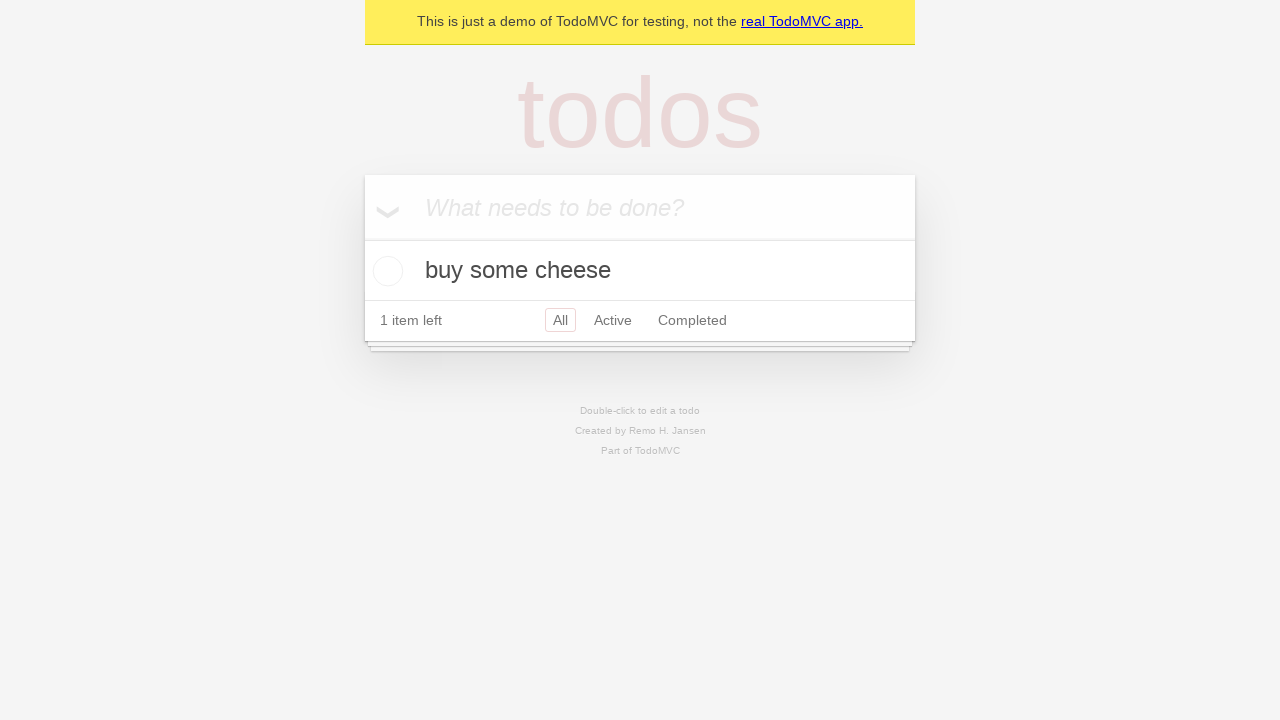

Filled todo input with 'feed the cat' on internal:attr=[placeholder="What needs to be done?"i]
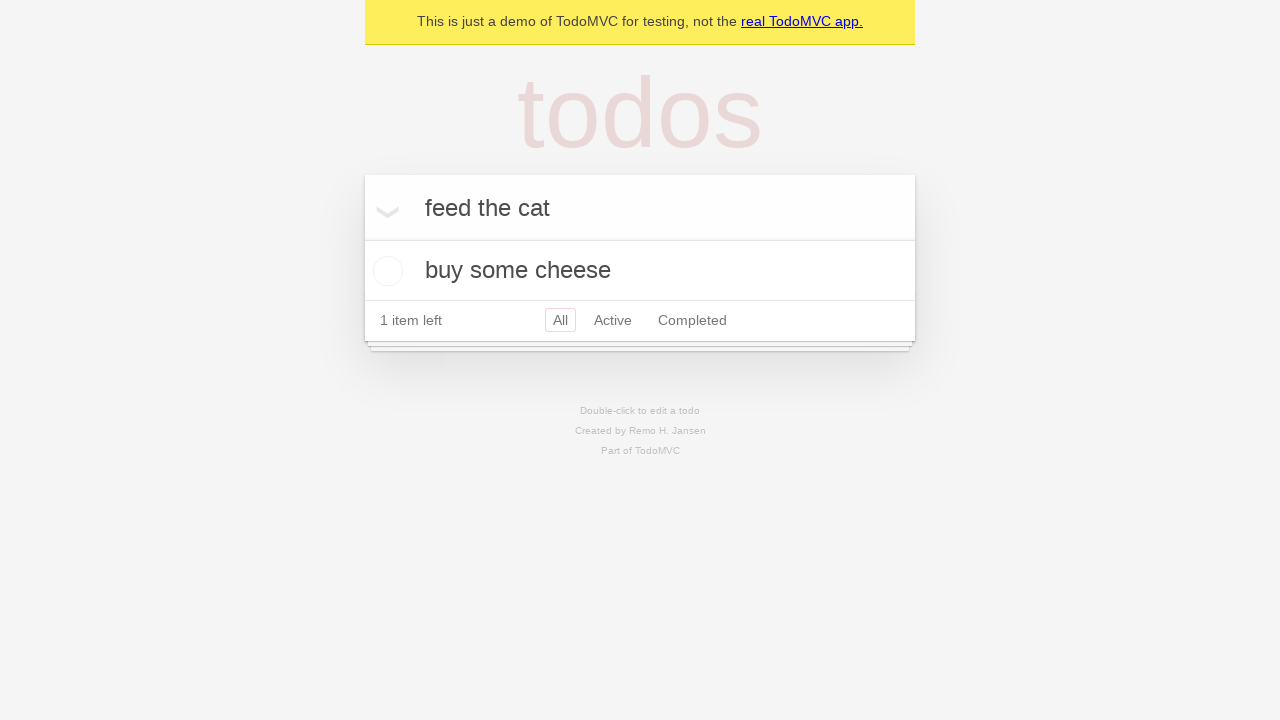

Pressed Enter to add second todo item on internal:attr=[placeholder="What needs to be done?"i]
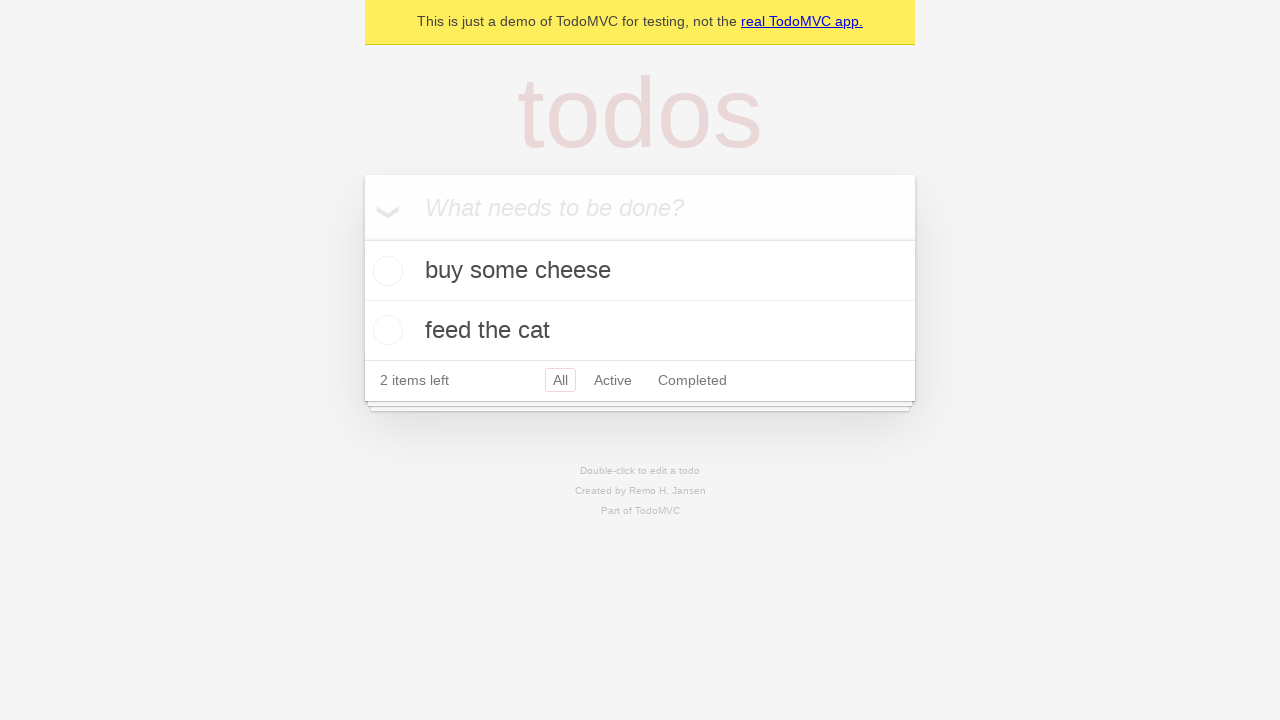

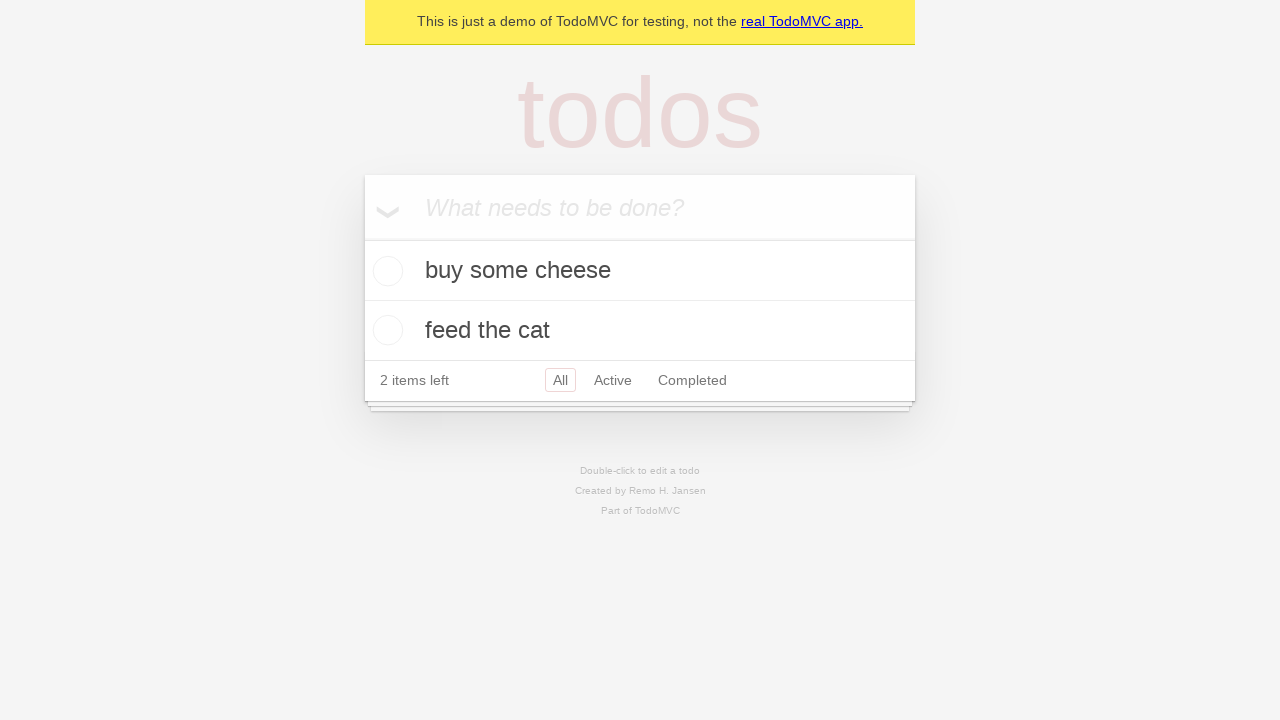